Tests the About Us page navigation by clicking the About Us link and verifying the page title displays correctly

Starting URL: https://parabank.parasoft.com/parabank/index.htm

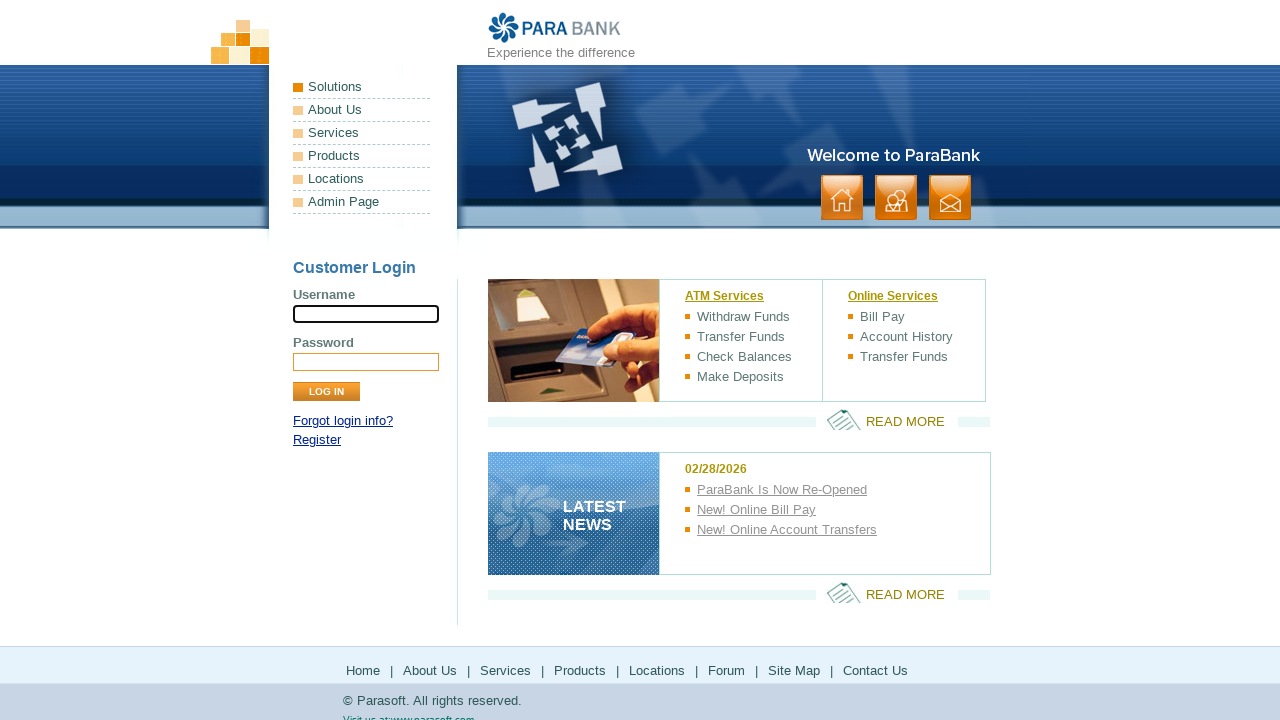

Clicked About Us link at (362, 110) on a:has-text('About Us')
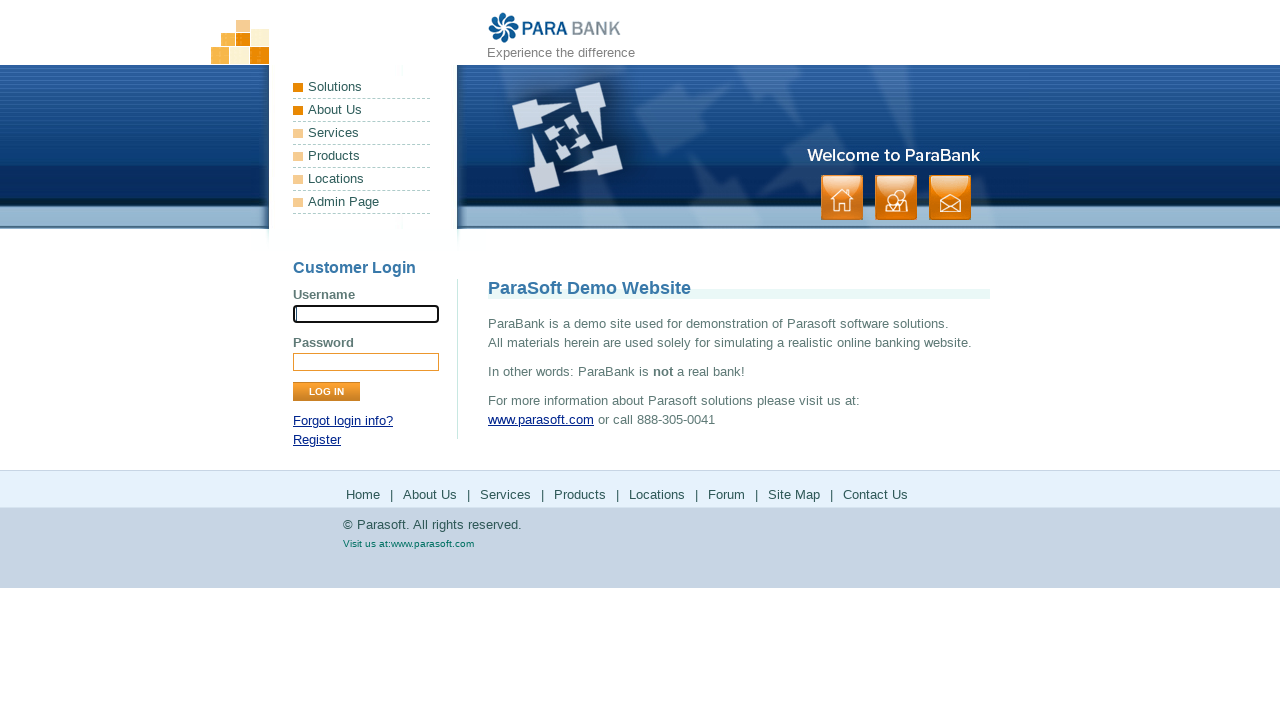

About Us page title element loaded
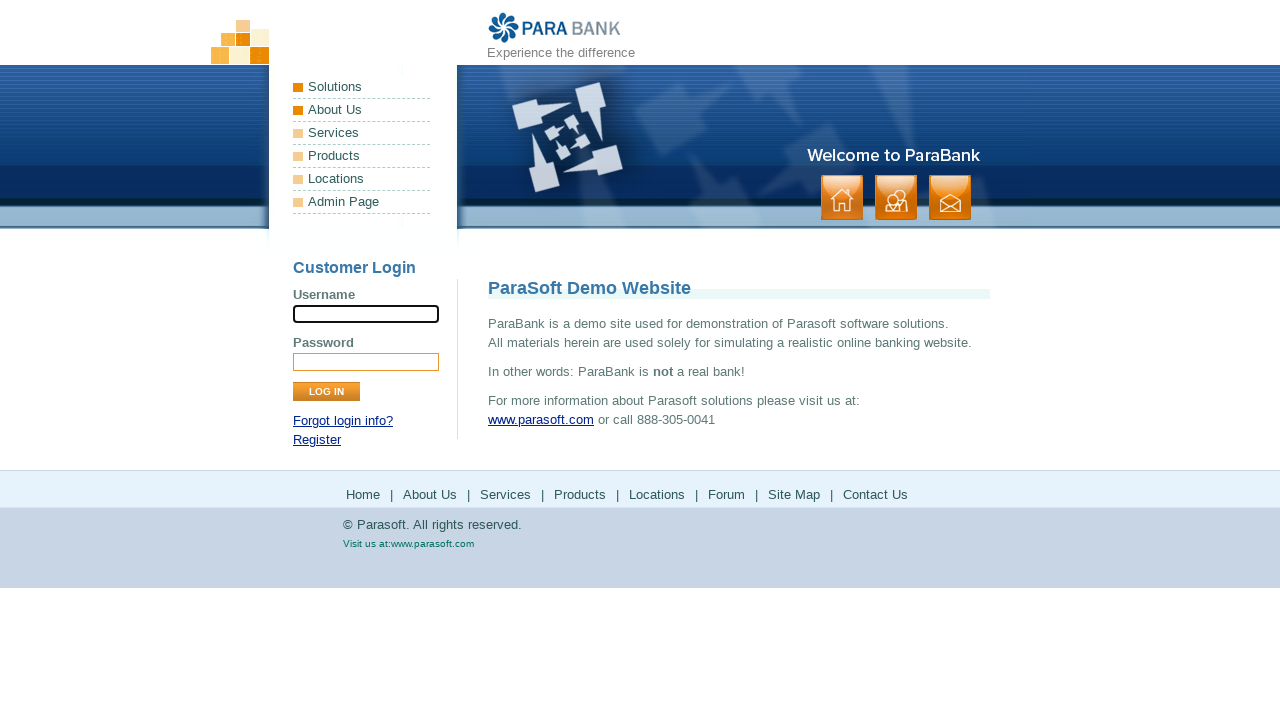

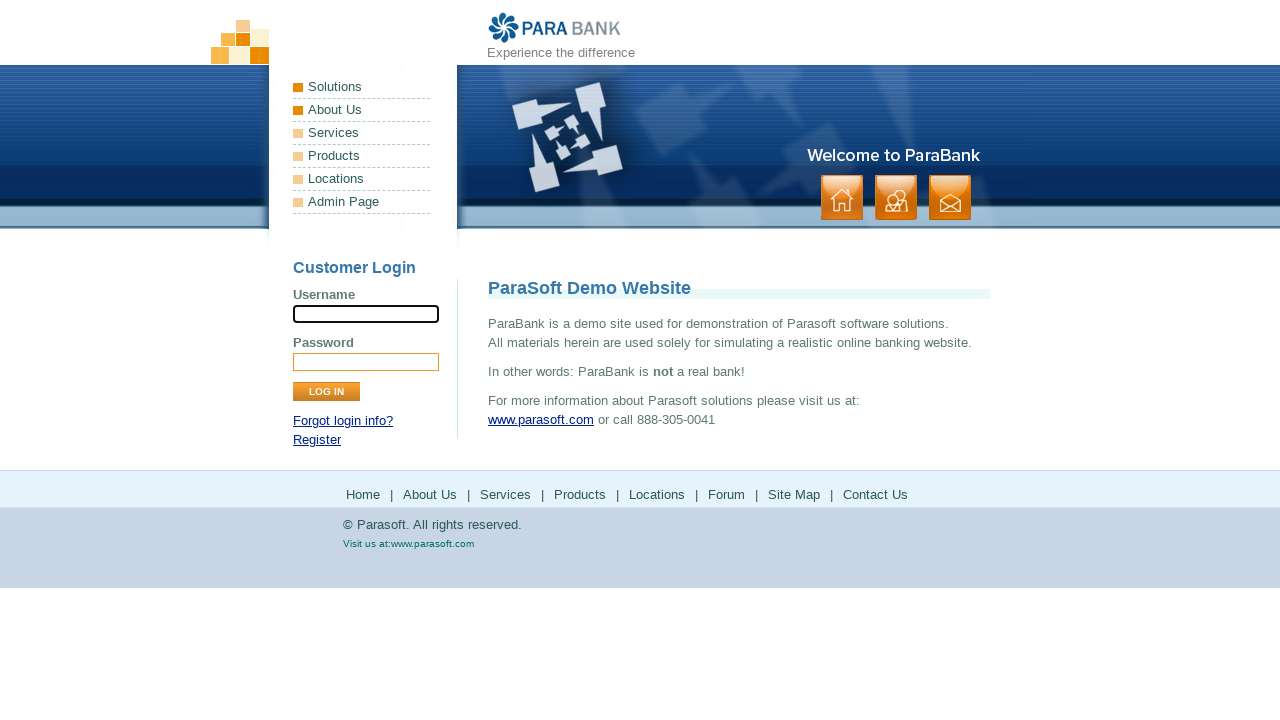